Tests basic page refresh functionality by navigating to RedBus website and refreshing the page

Starting URL: https://www.redbus.in/

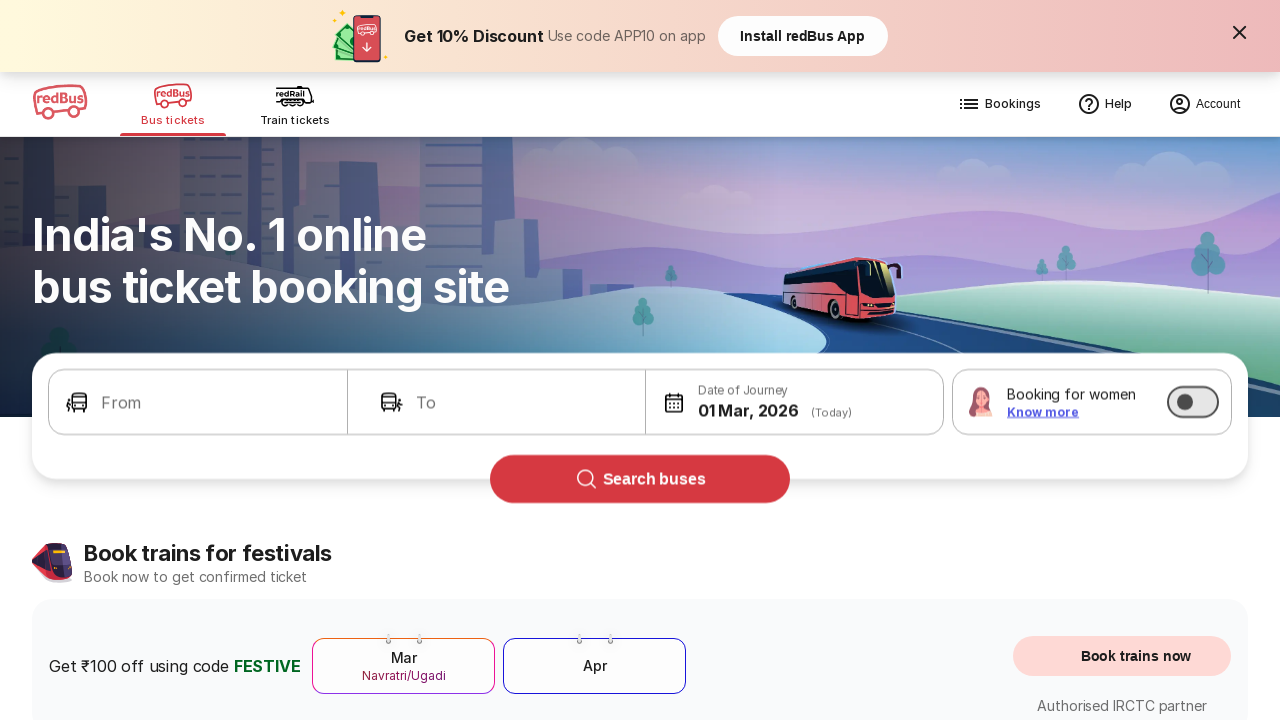

Waited for RedBus page to load initially
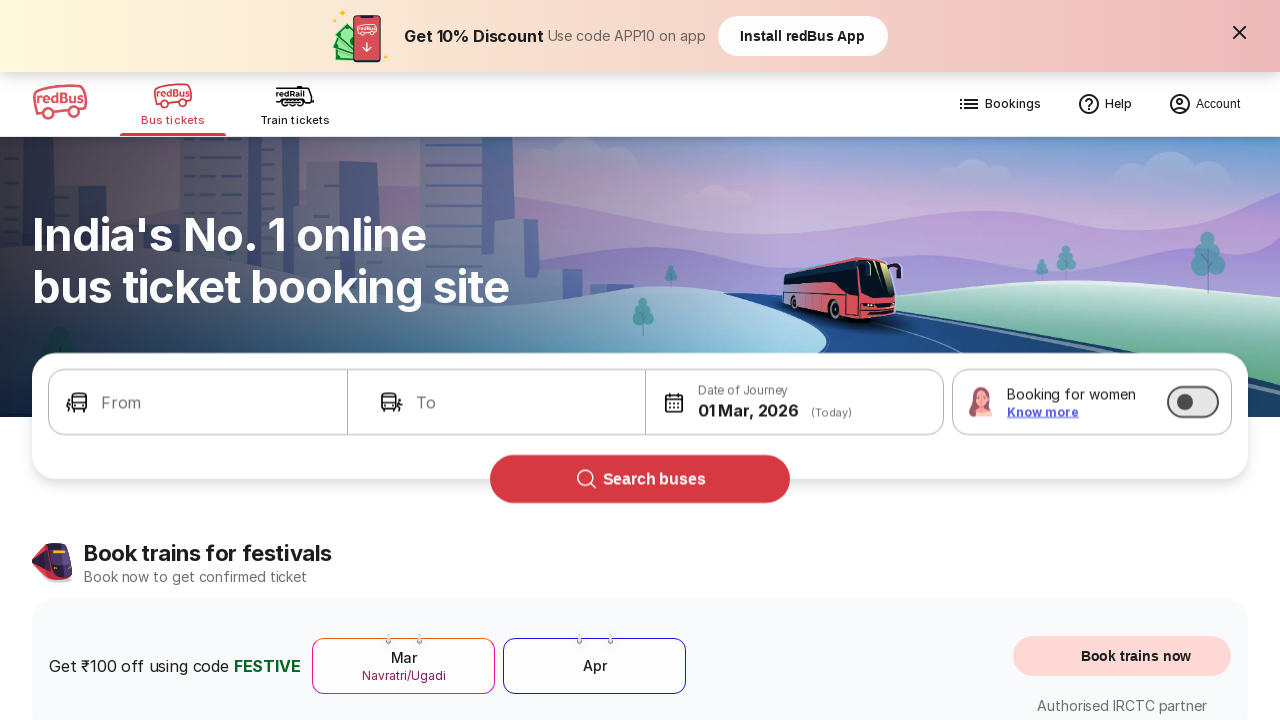

Refreshed the RedBus page
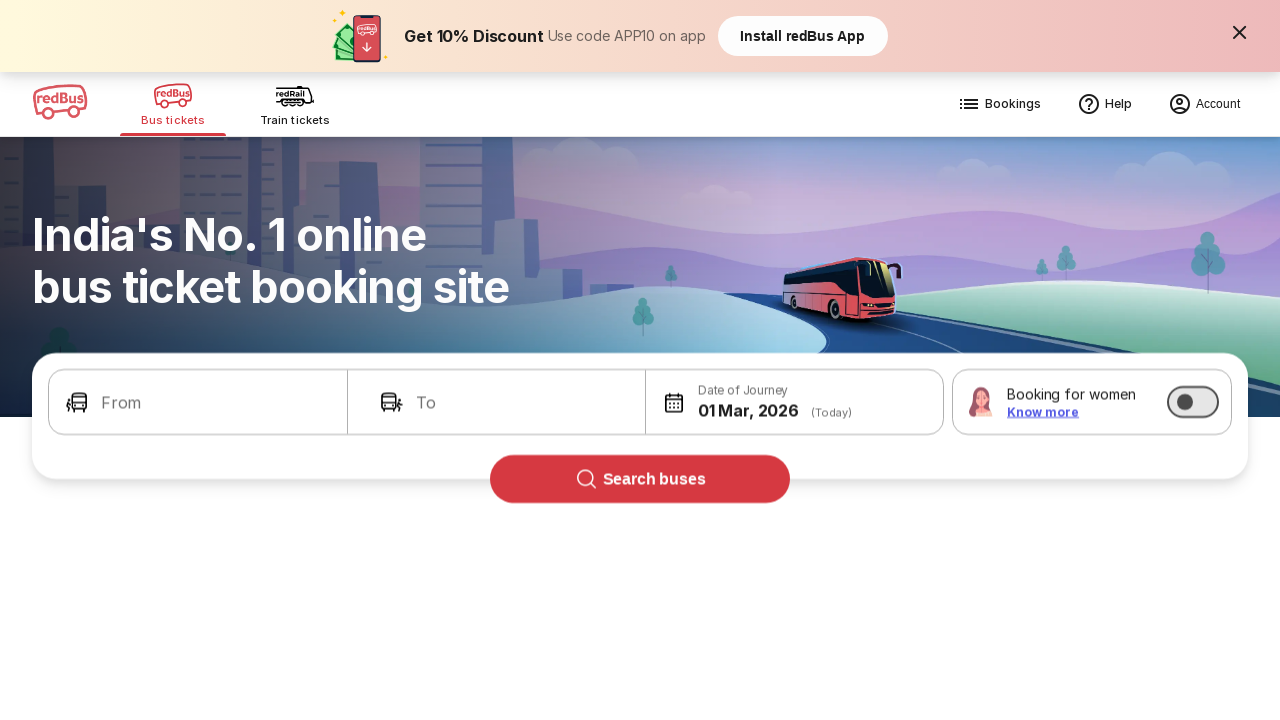

Waited for RedBus page to fully reload after refresh
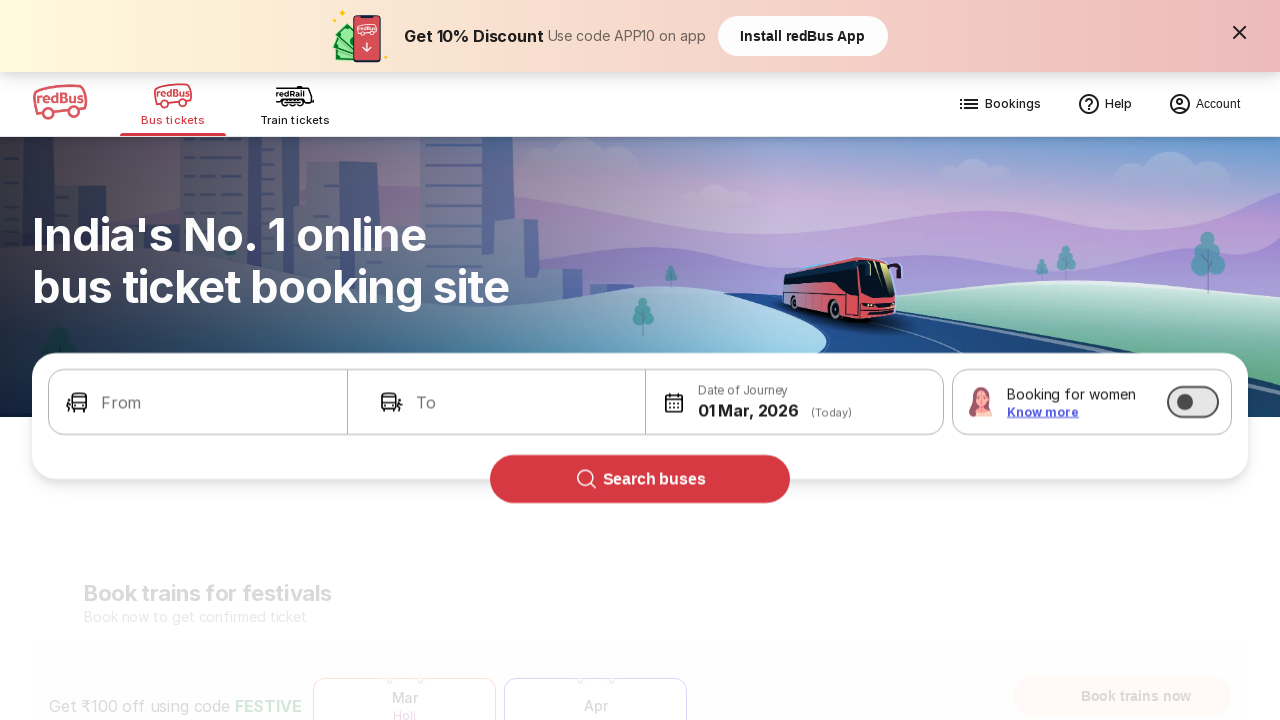

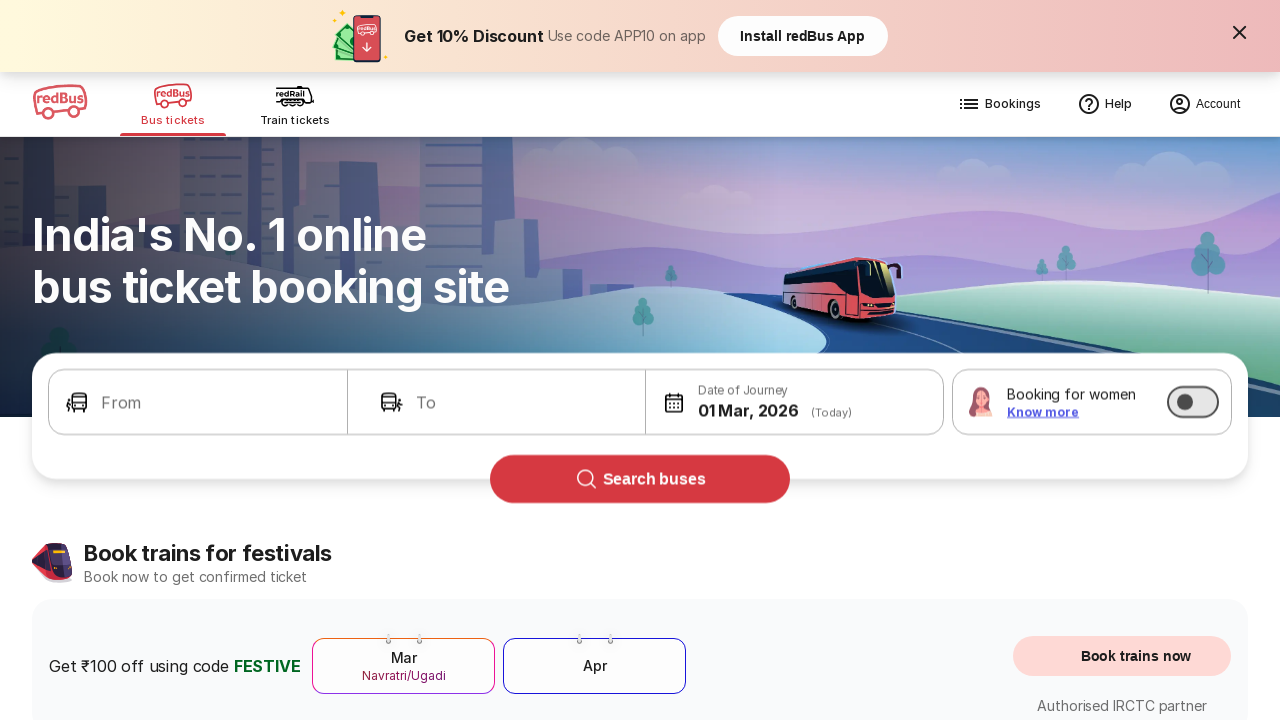